Tests registration form validation when password and confirm password fields don't match

Starting URL: https://alada.vn/tai-khoan/dang-ky.html

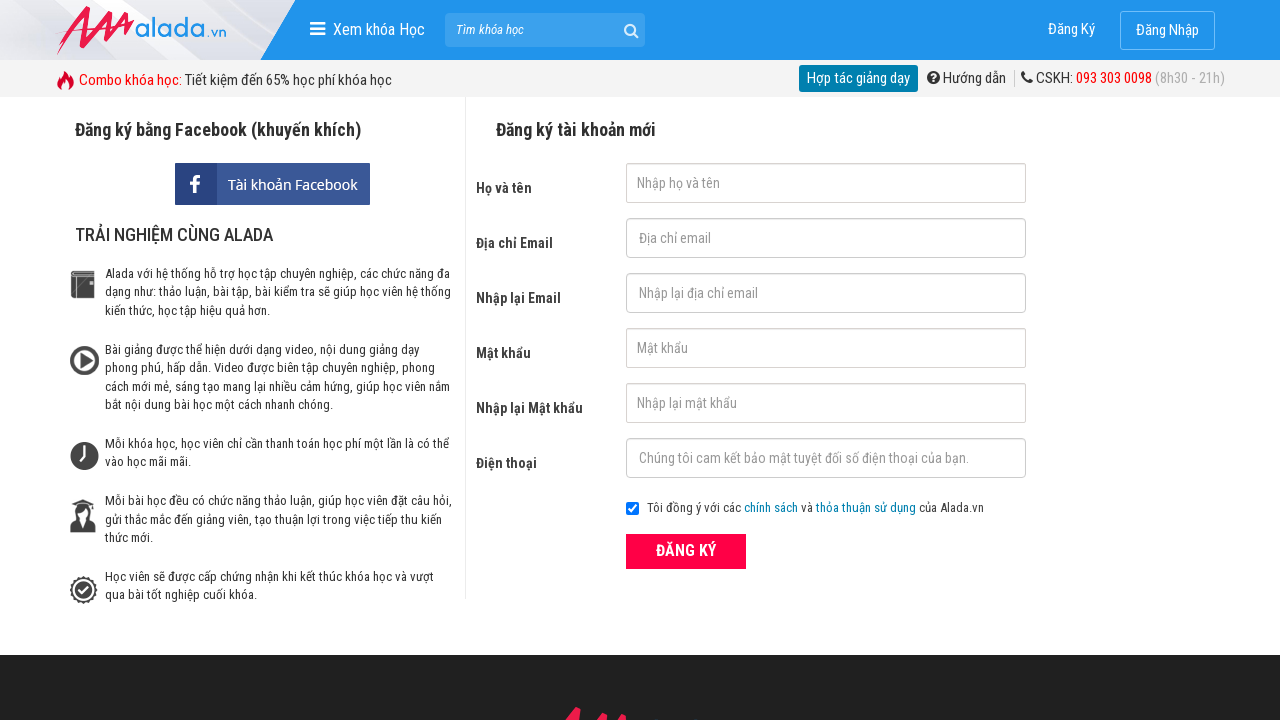

Filled first name field with 'Linh' on #txtFirstname
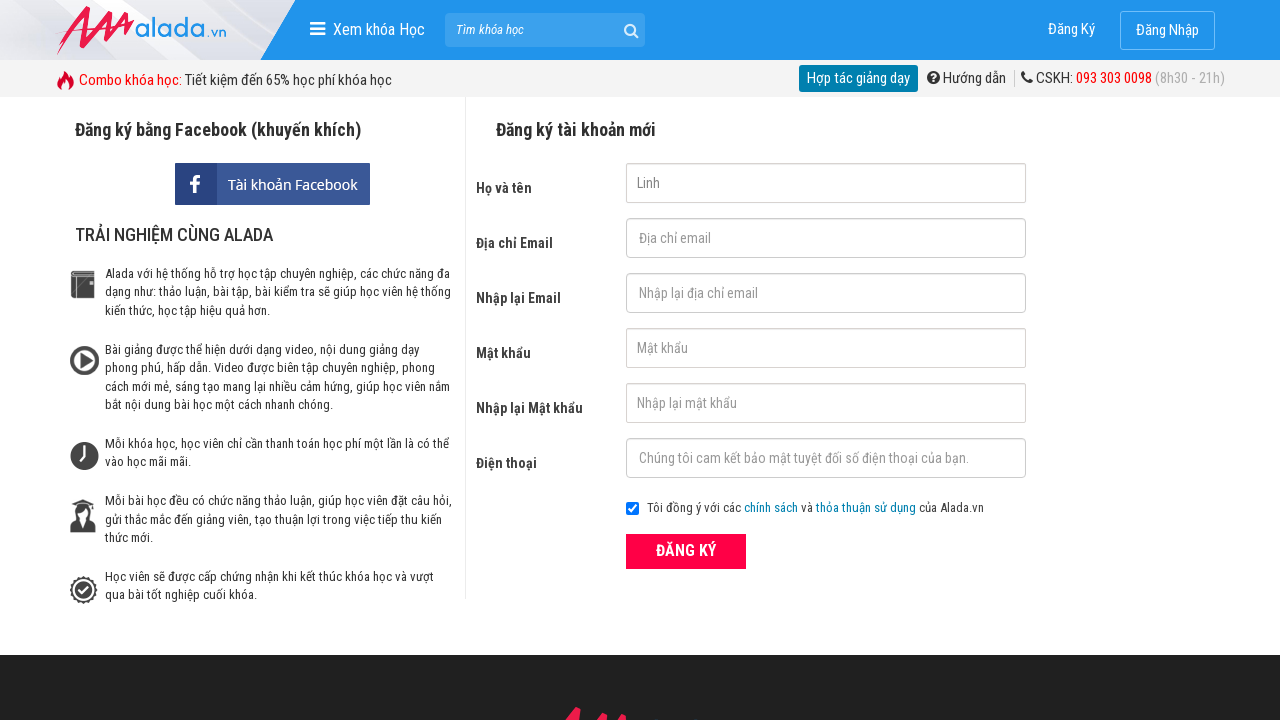

Filled email field with 'linh@gmail.com' on #txtEmail
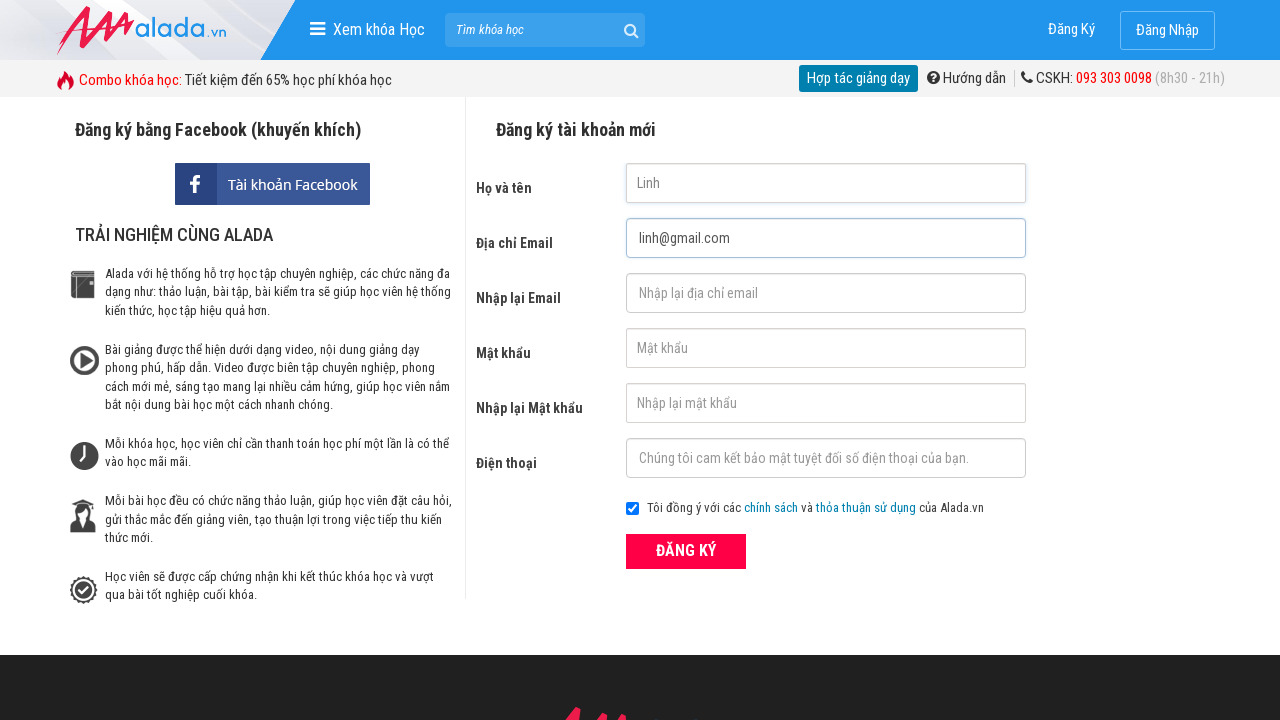

Filled confirm email field with 'linh@gmail.com' on #txtCEmail
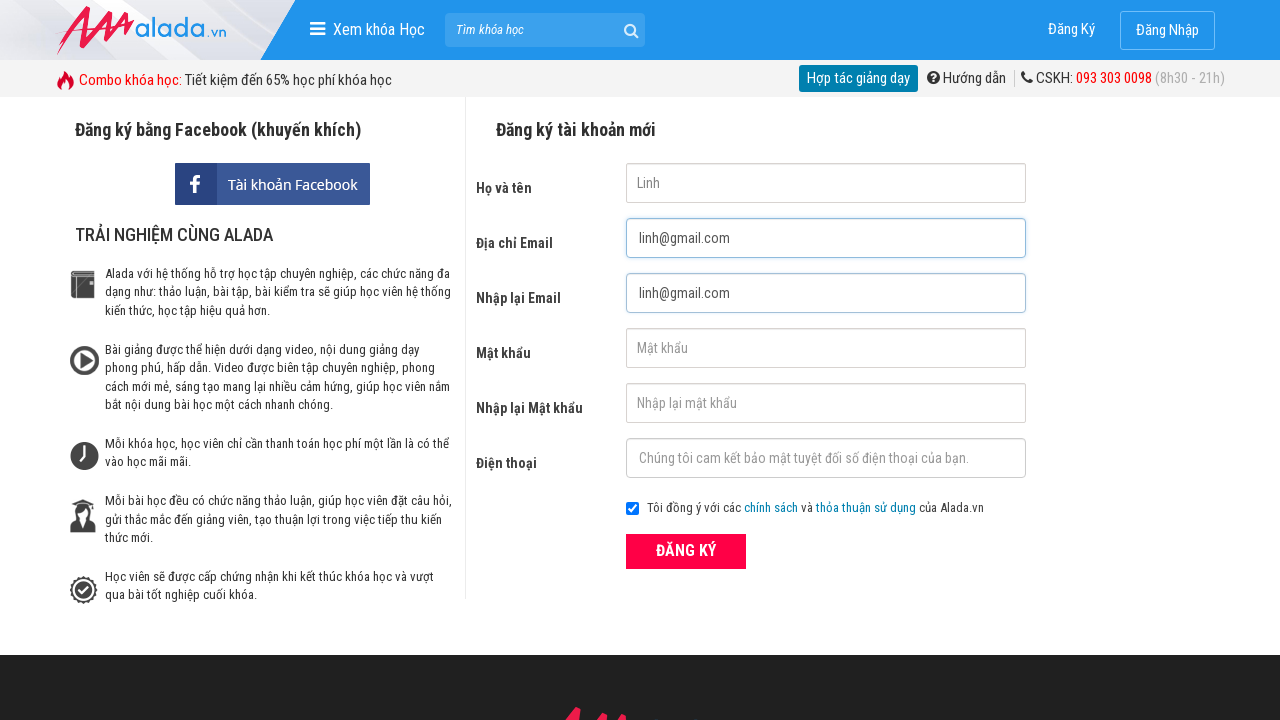

Filled password field with '123456' on #txtPassword
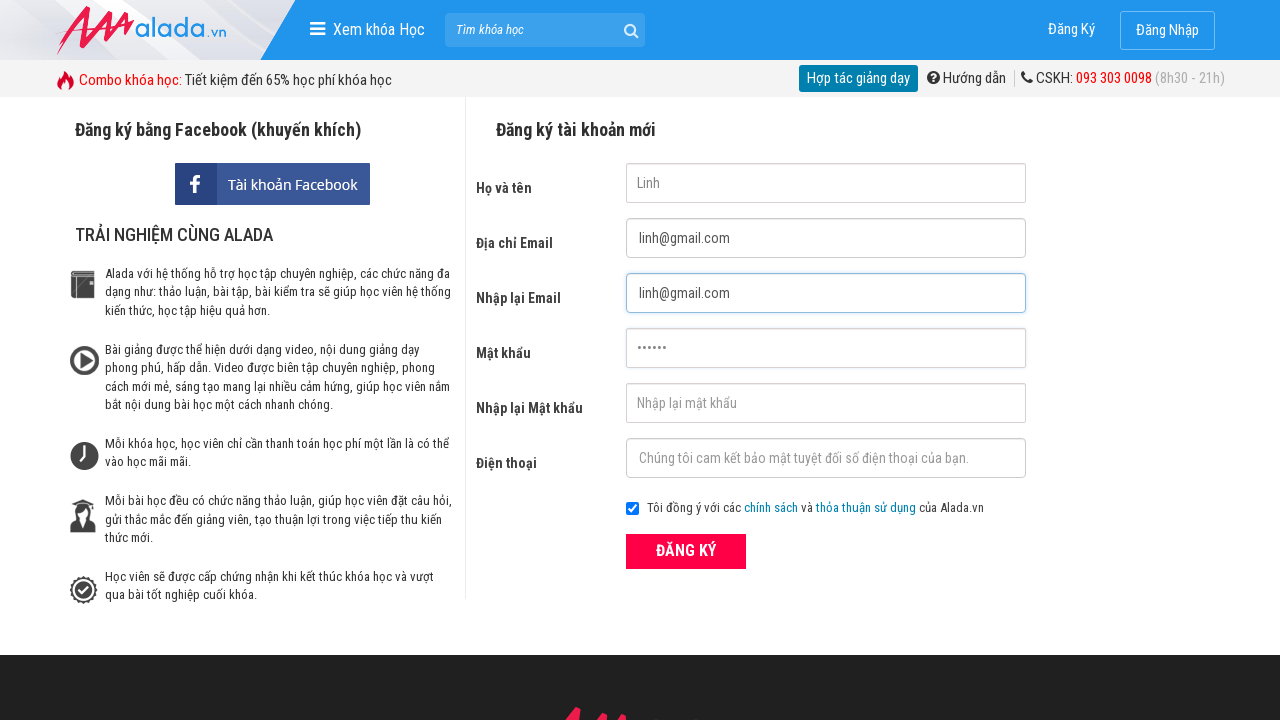

Filled confirm password field with '1234567' (mismatched password) on #txtCPassword
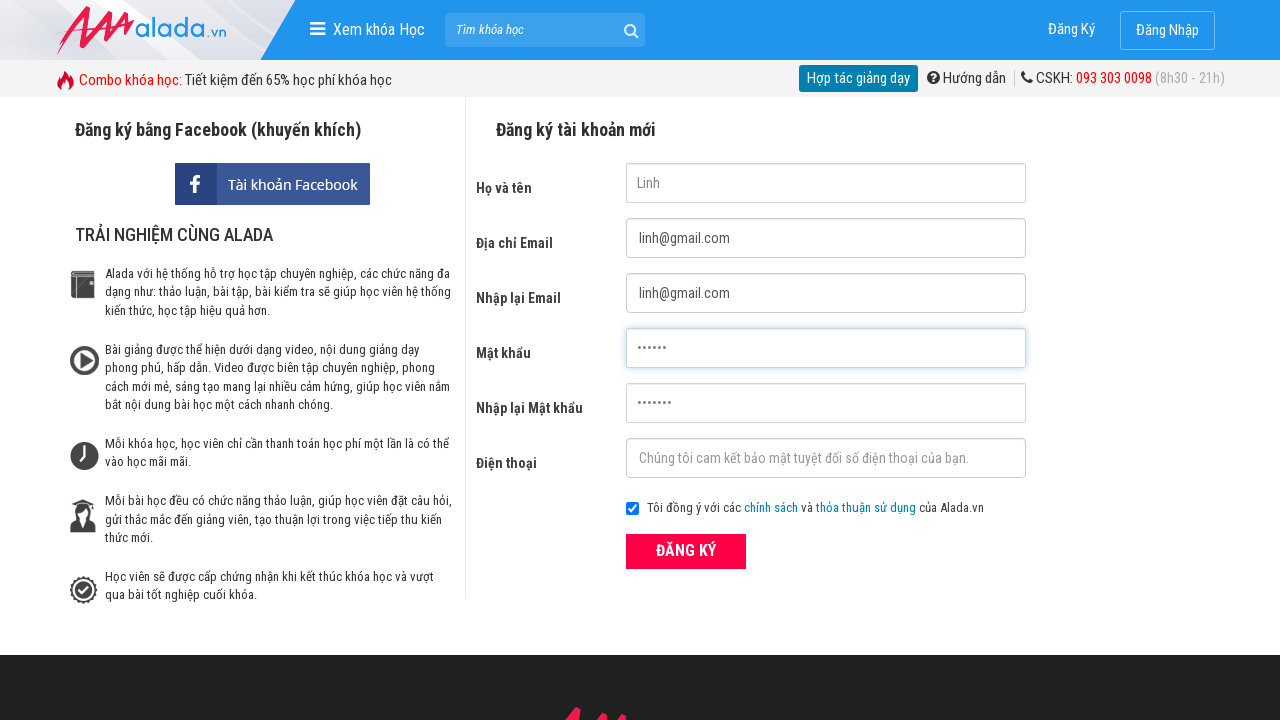

Filled phone field with '0987654321' on #txtPhone
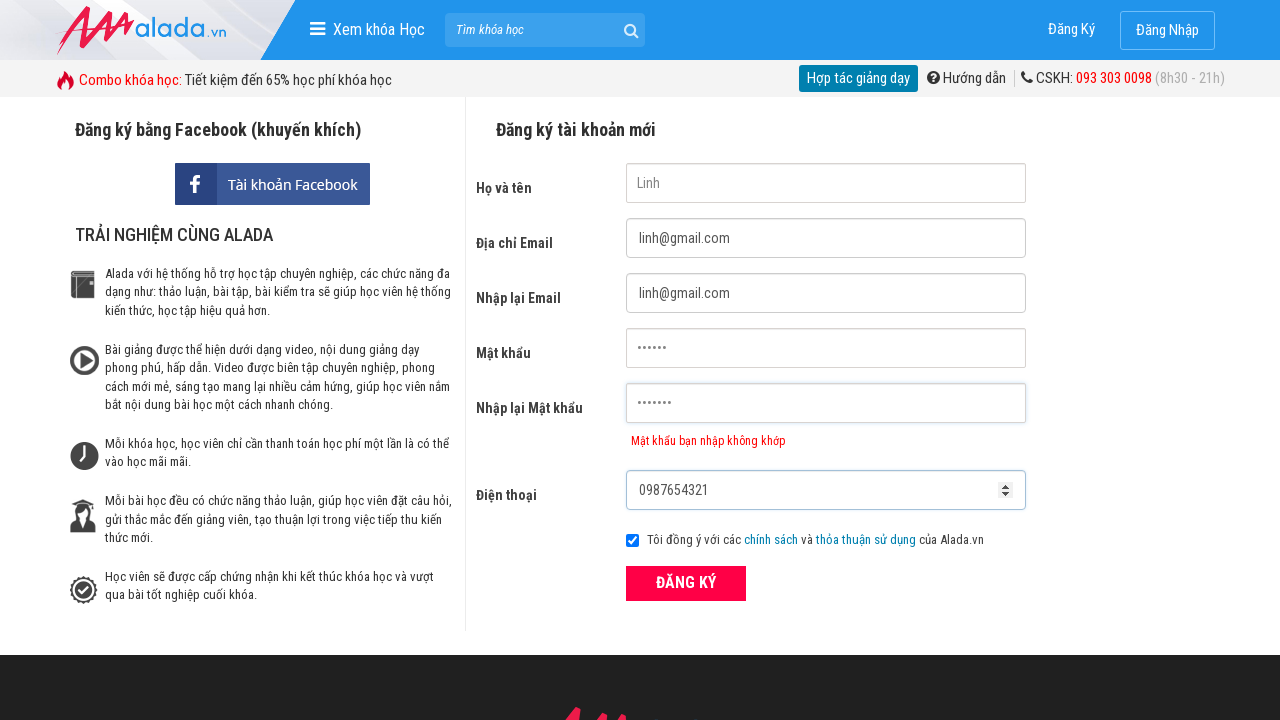

Clicked ĐĂNG KÝ (Register) button at (686, 583) on xpath=//form[@id='frmLogin']//button[text()='ĐĂNG KÝ']
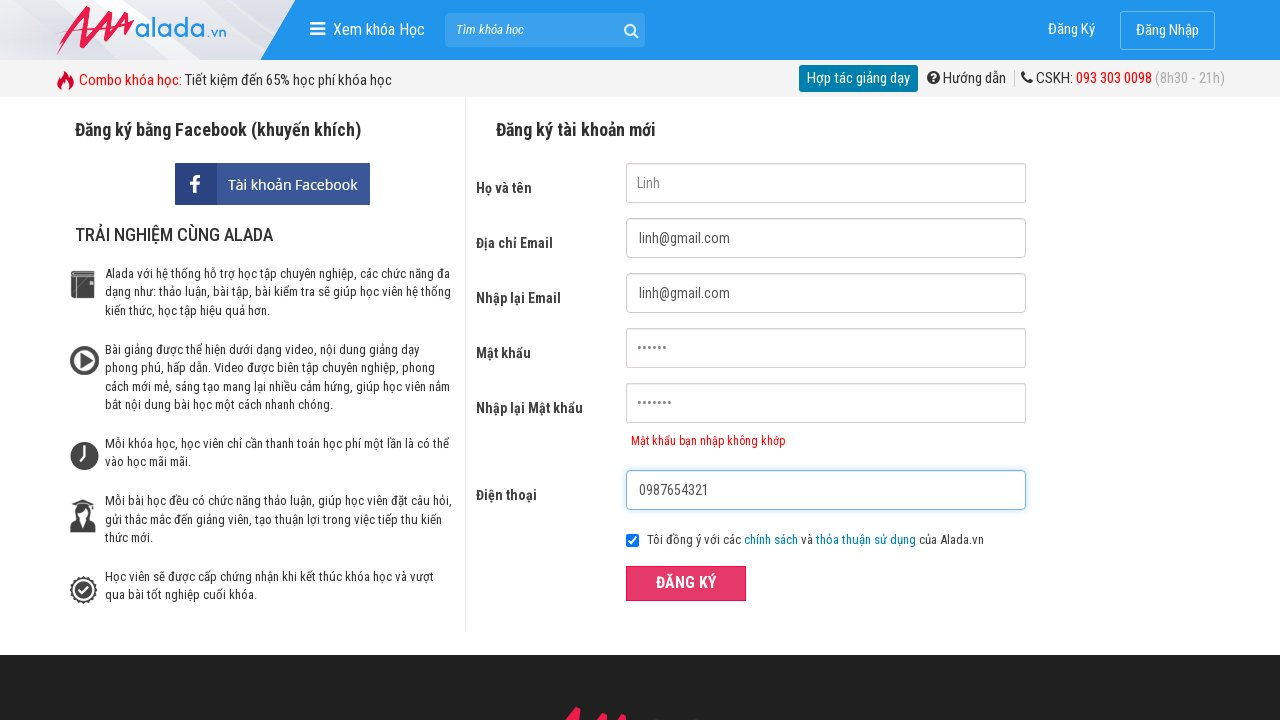

Confirm password error message appeared
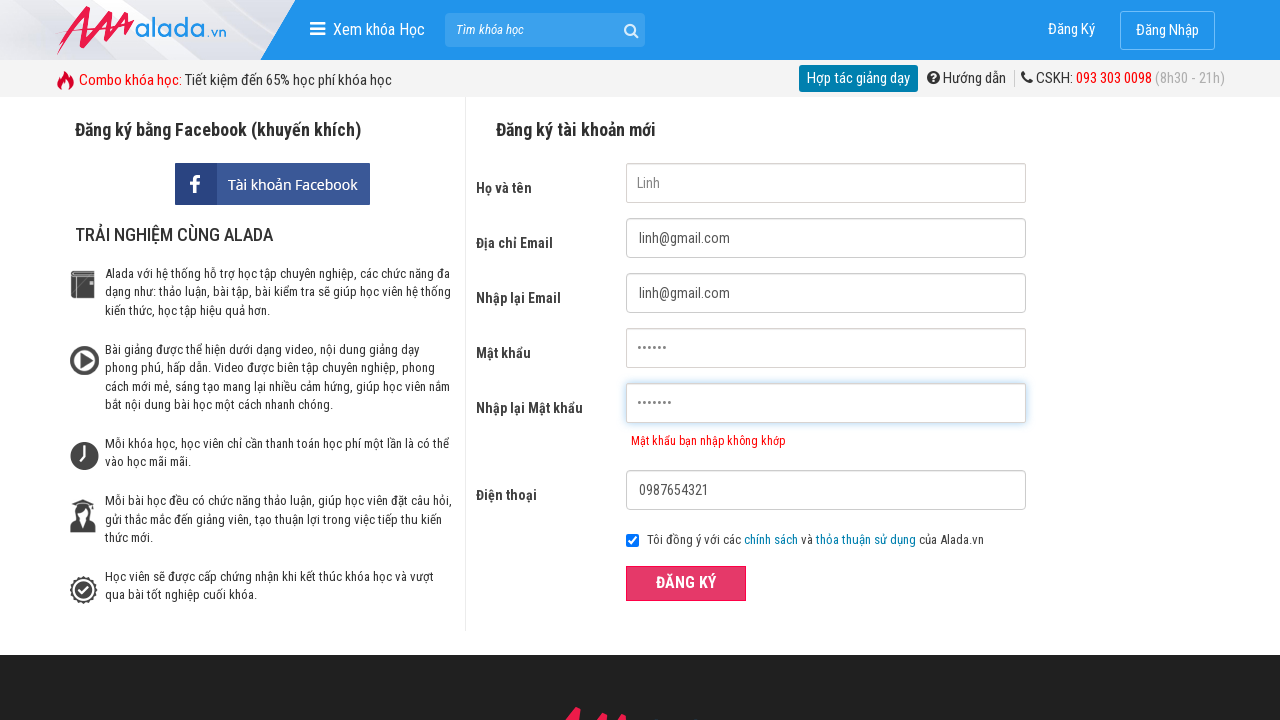

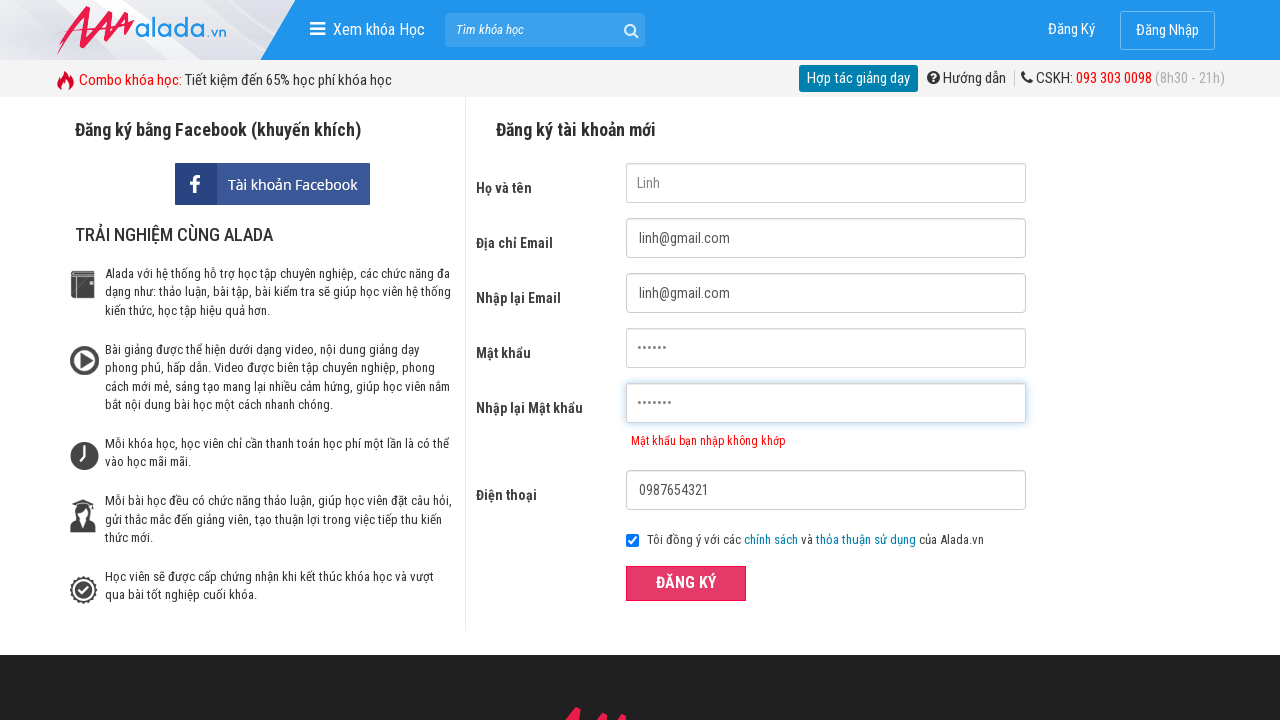